Tests page scrolling functionality by navigating to a sortable demo page and scrolling down 4500 pixels using JavaScript execution

Starting URL: https://demoqa.com/sortable

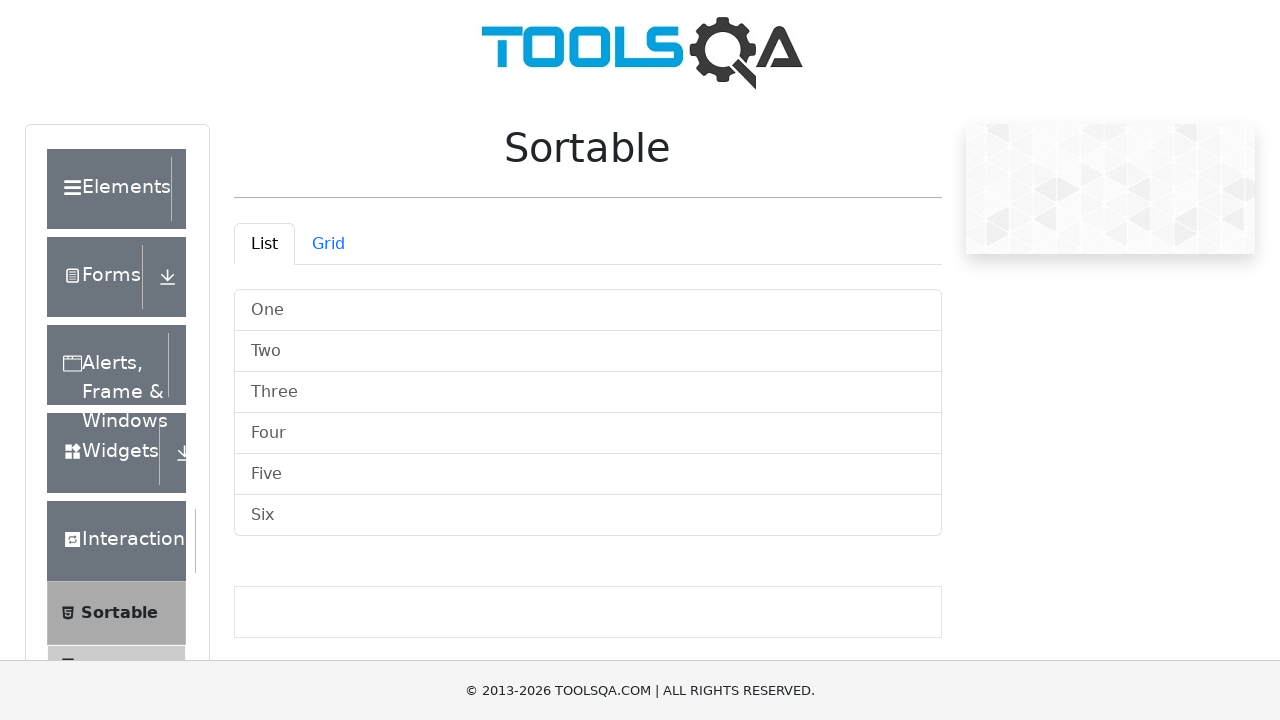

Navigated to sortable demo page at https://demoqa.com/sortable
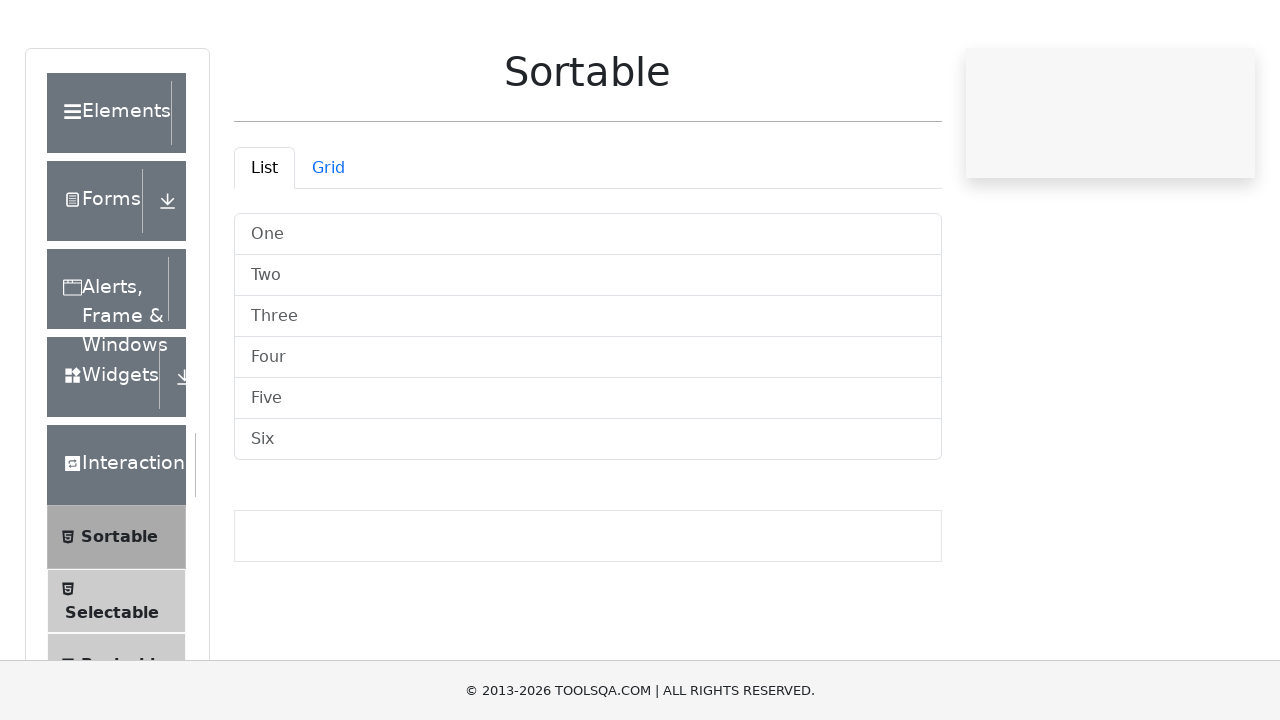

Scrolled down the page by 4500 pixels using JavaScript
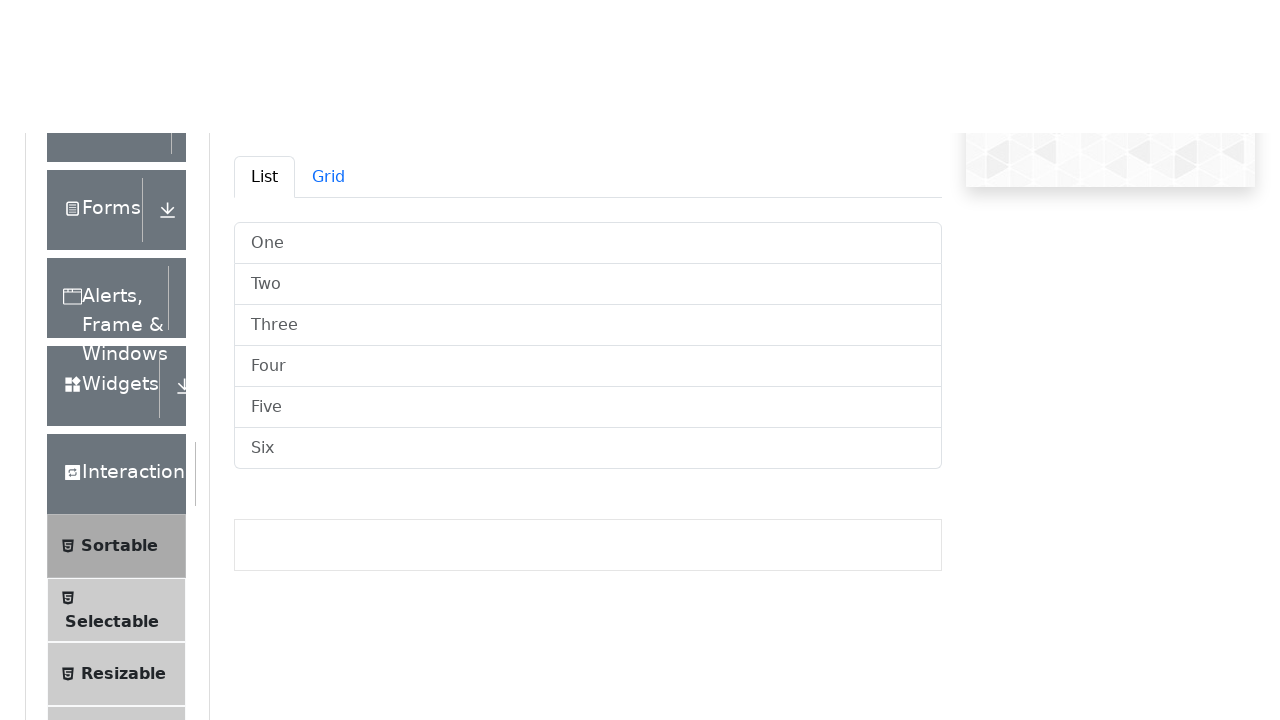

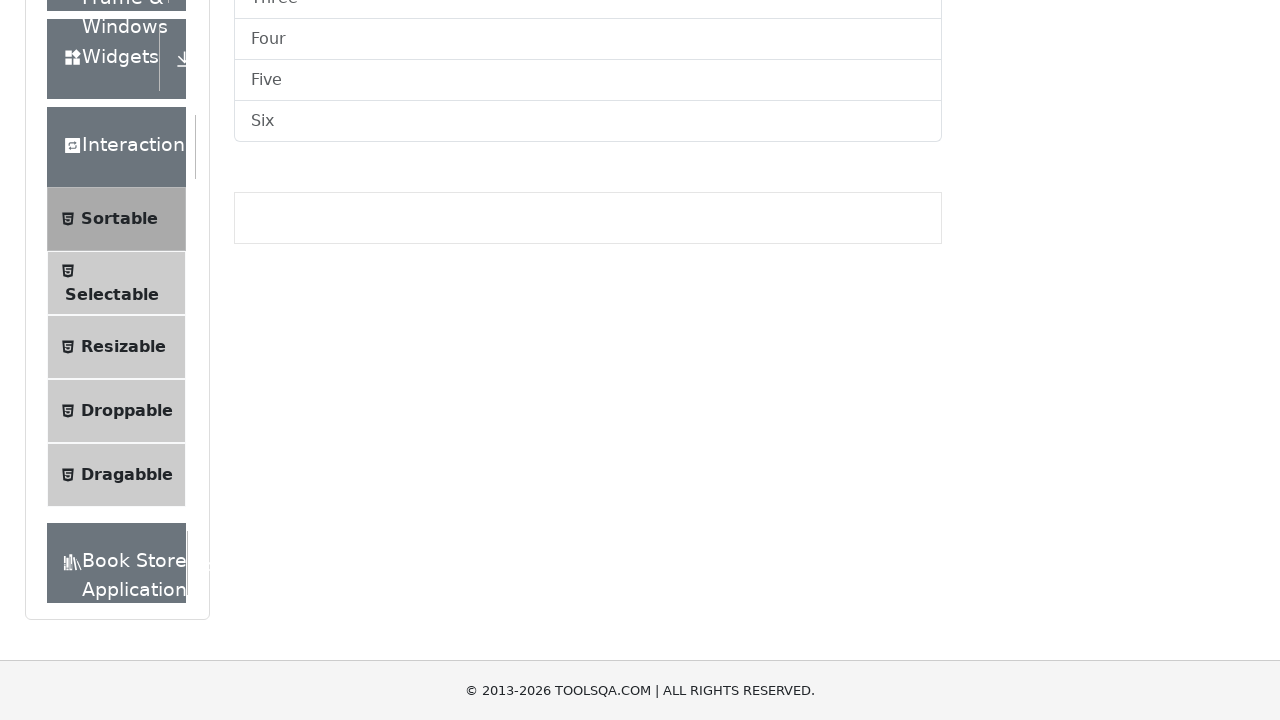